Tests a form submission by filling out personal information fields (first name, last name, job title), selecting a radio button for education, checking a sex checkbox, selecting from a dropdown, entering a date, and submitting the form to verify successful submission.

Starting URL: https://formy-project.herokuapp.com/form

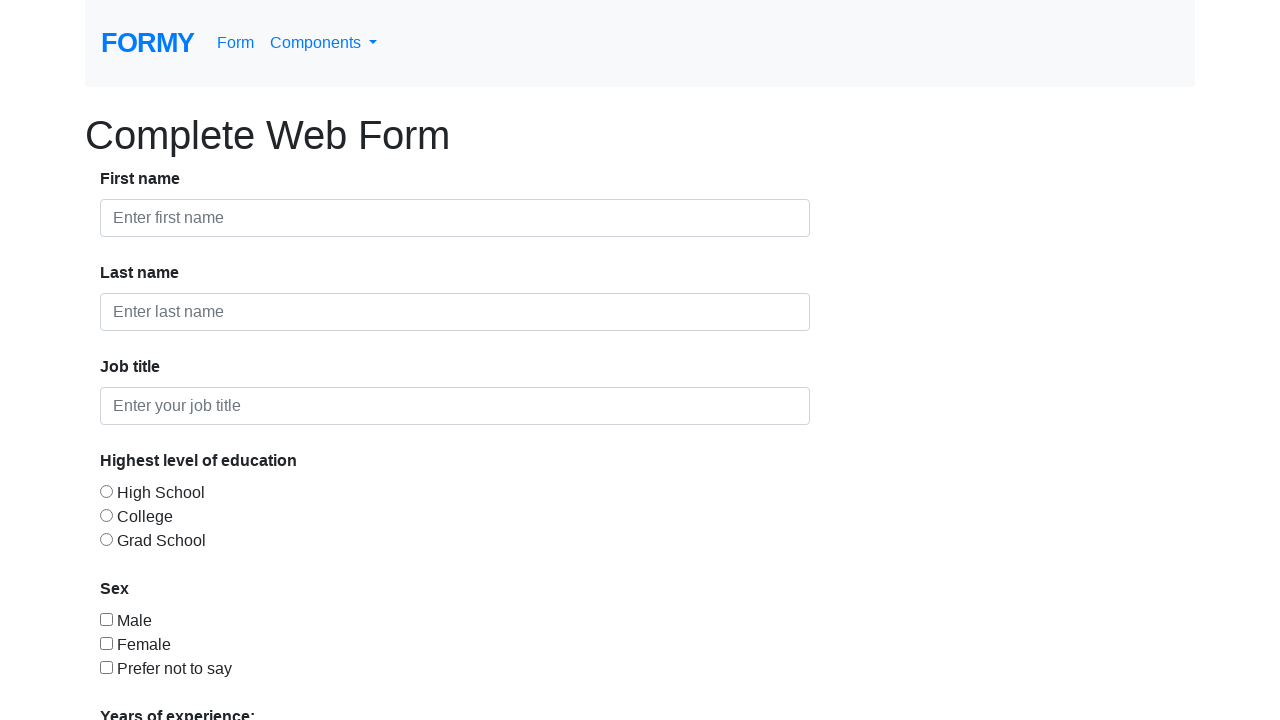

Filled first name field with 'John' on #first-name
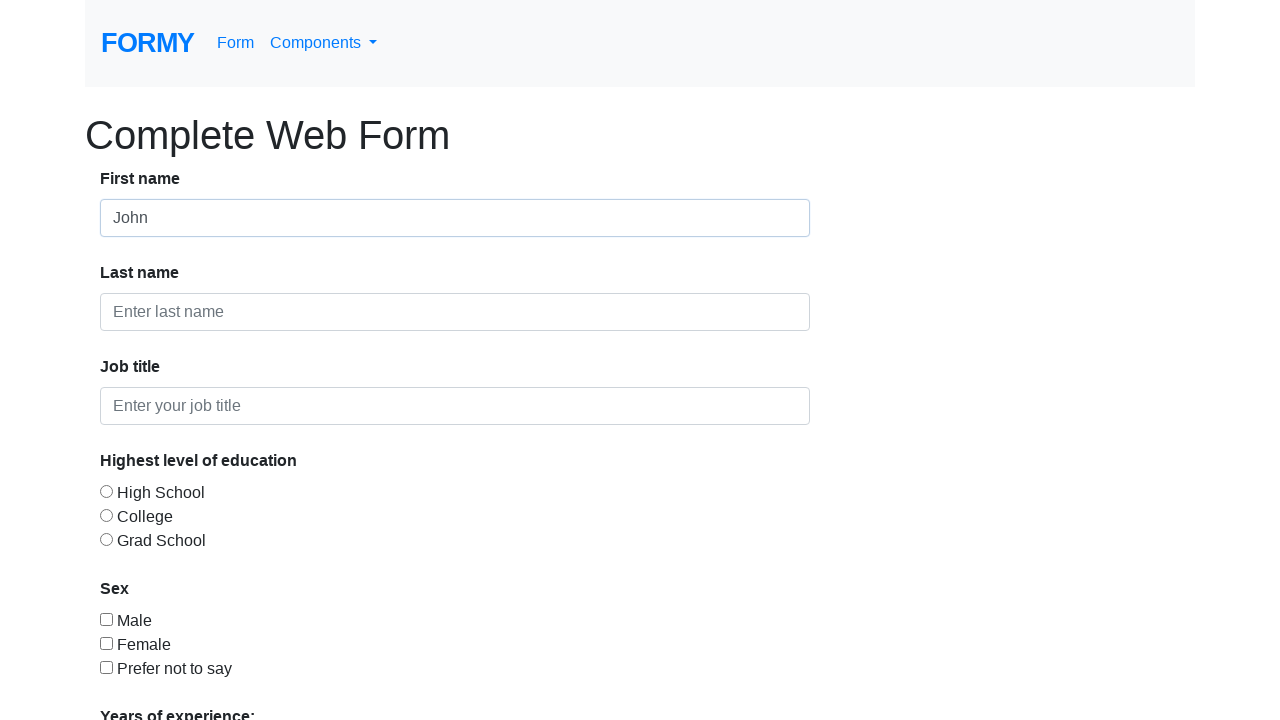

Filled last name field with 'Doe' on #last-name
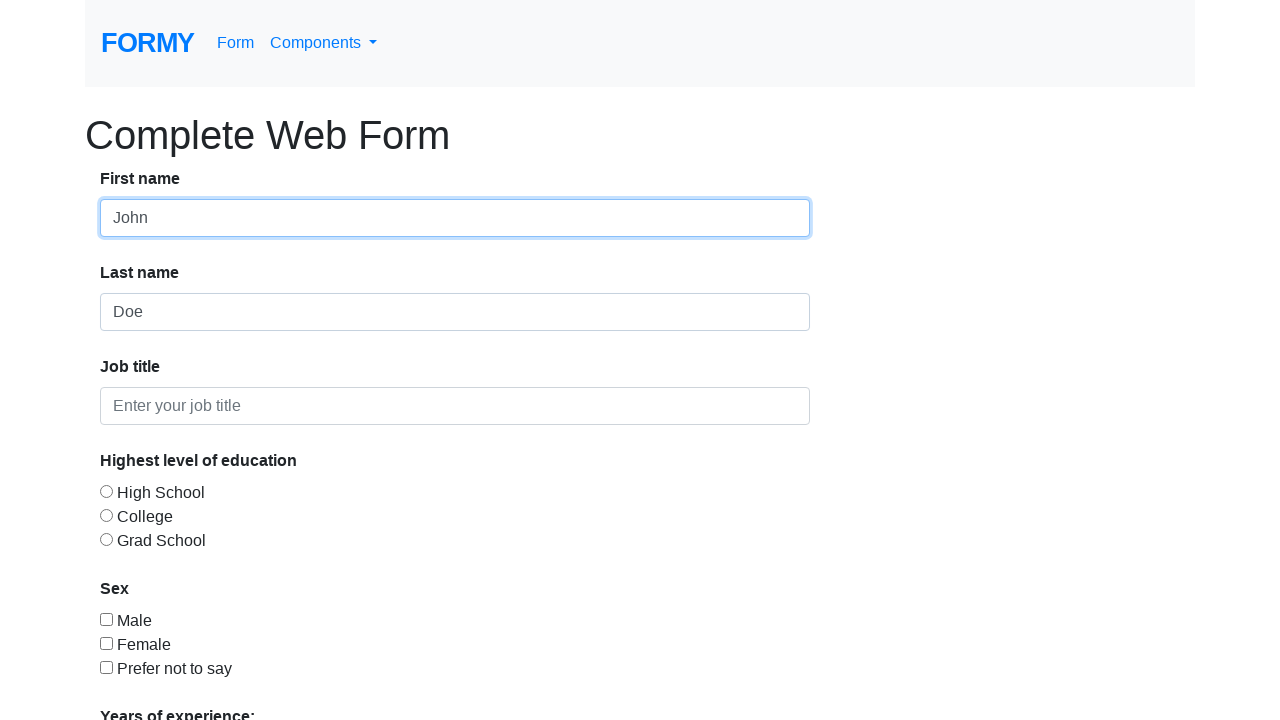

Filled job title field with 'Tester' on #job-title
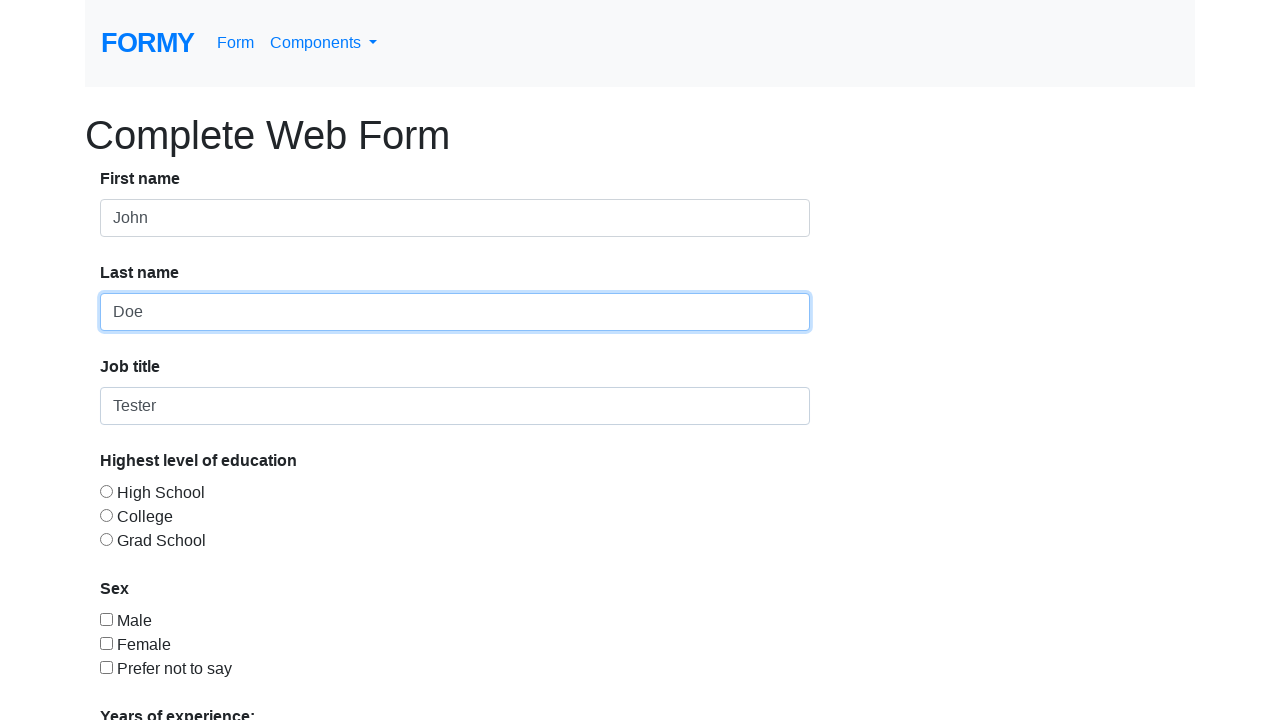

Selected education radio button at (106, 515) on #radio-button-2
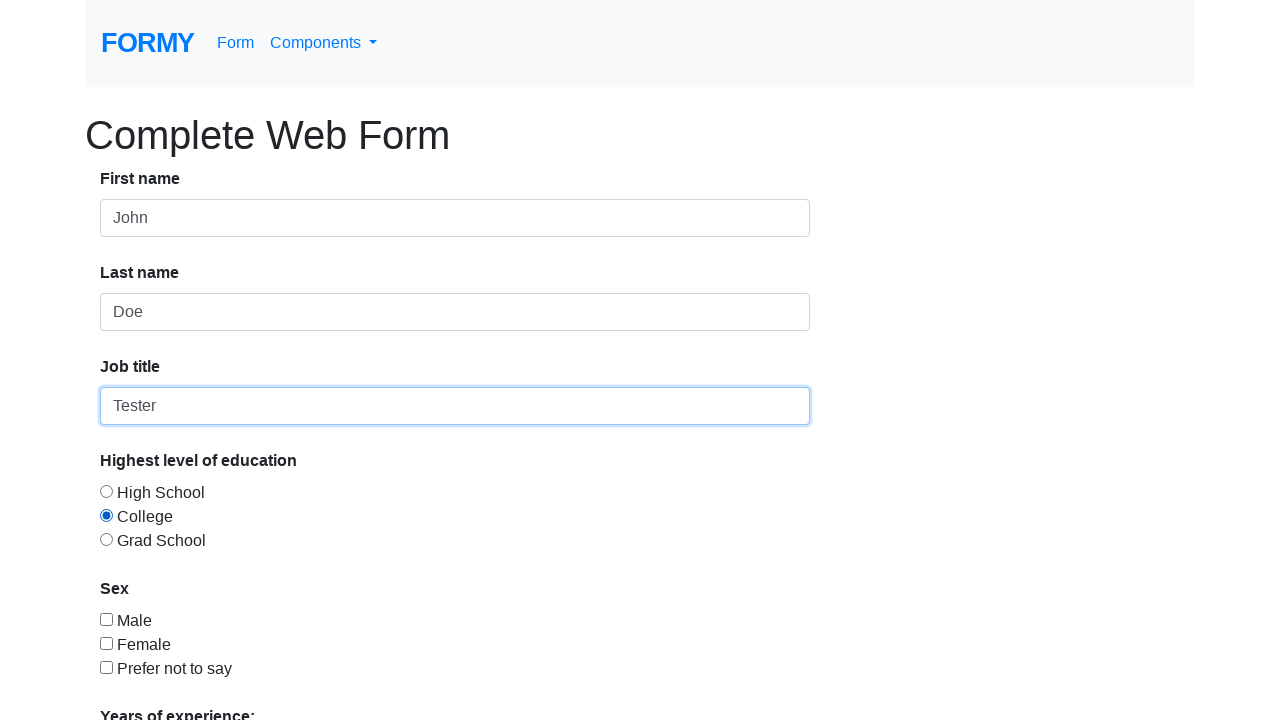

Checked sex checkbox at (106, 643) on #checkbox-2
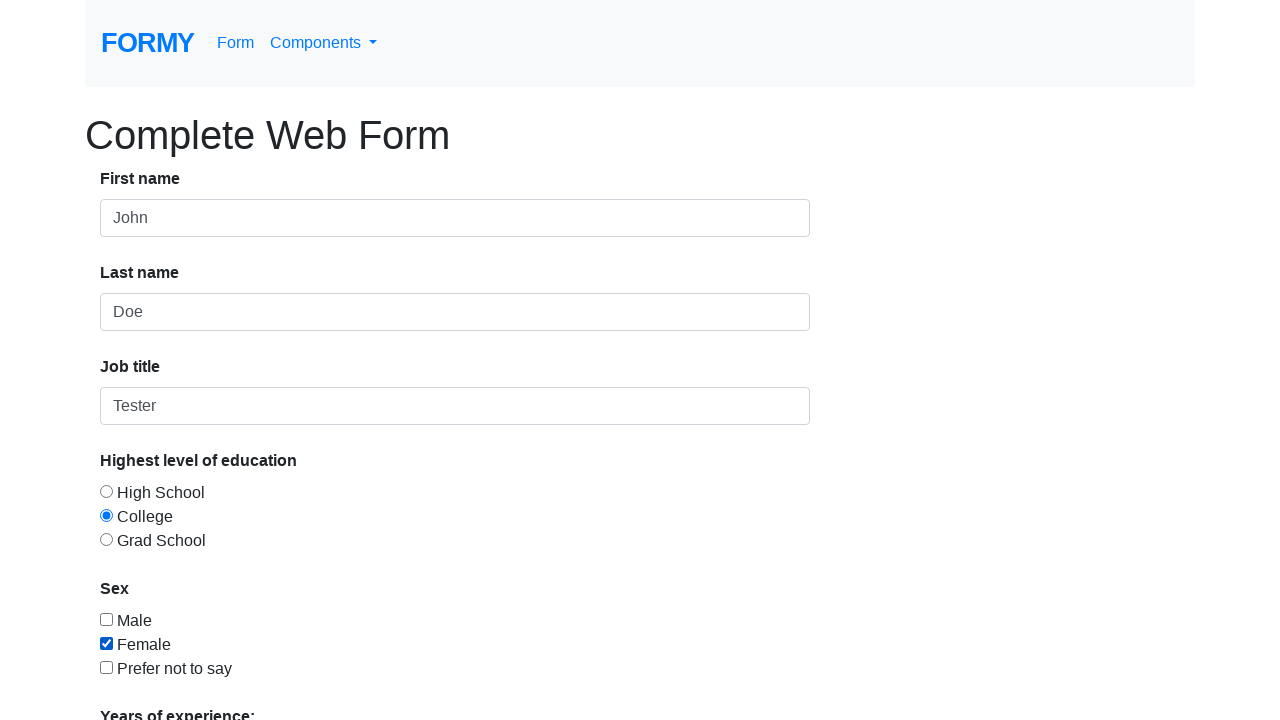

Selected '5-9' from dropdown menu on #select-menu
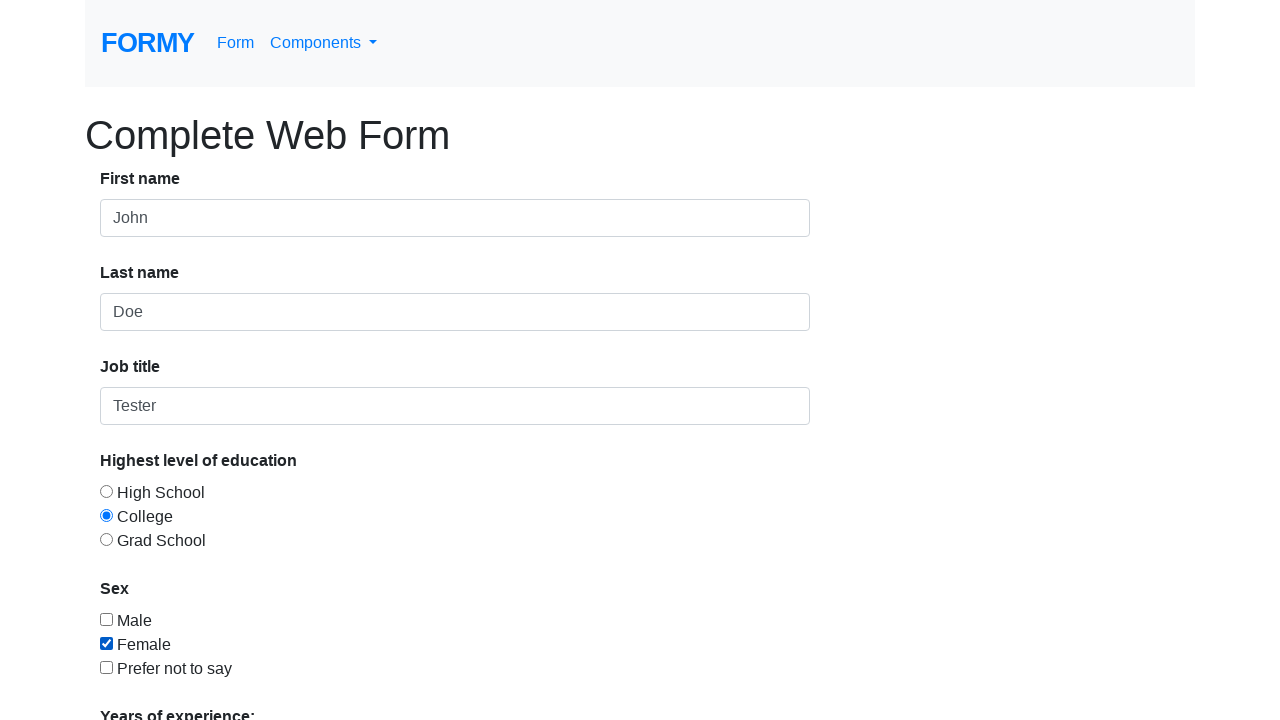

Clicked date picker field at (270, 613) on #datepicker
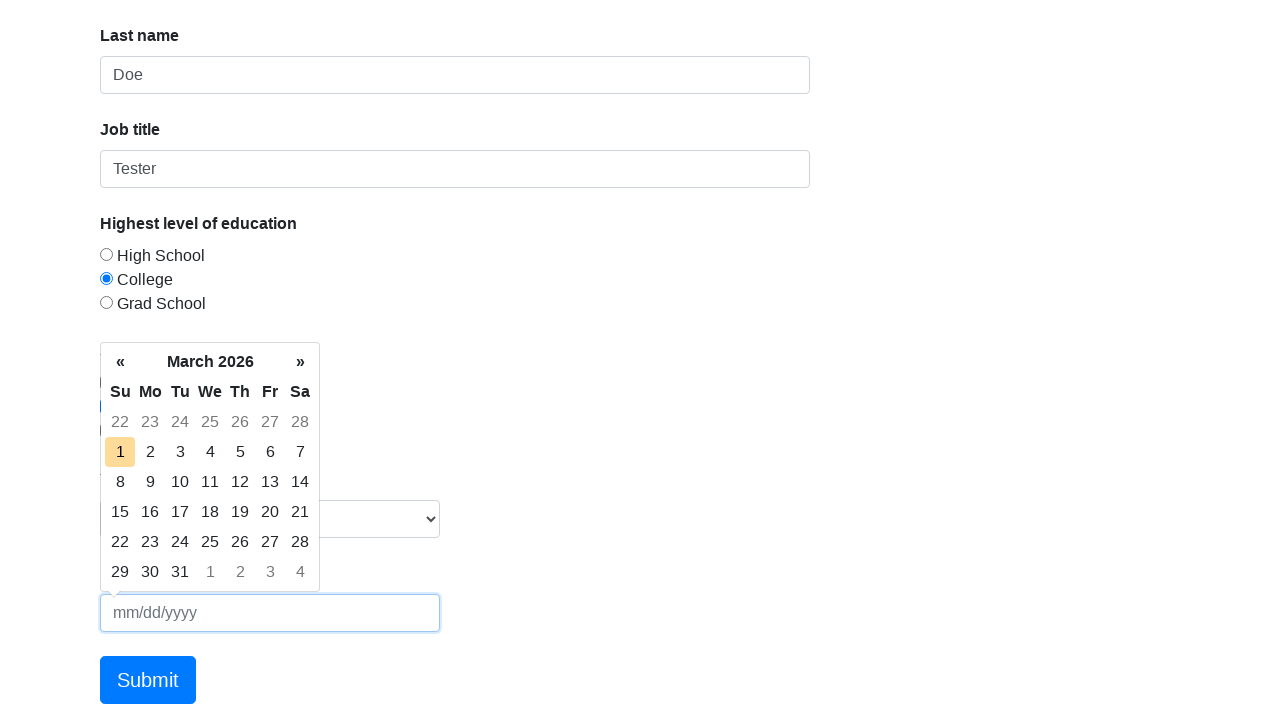

Entered date '04242023' in date picker on #datepicker
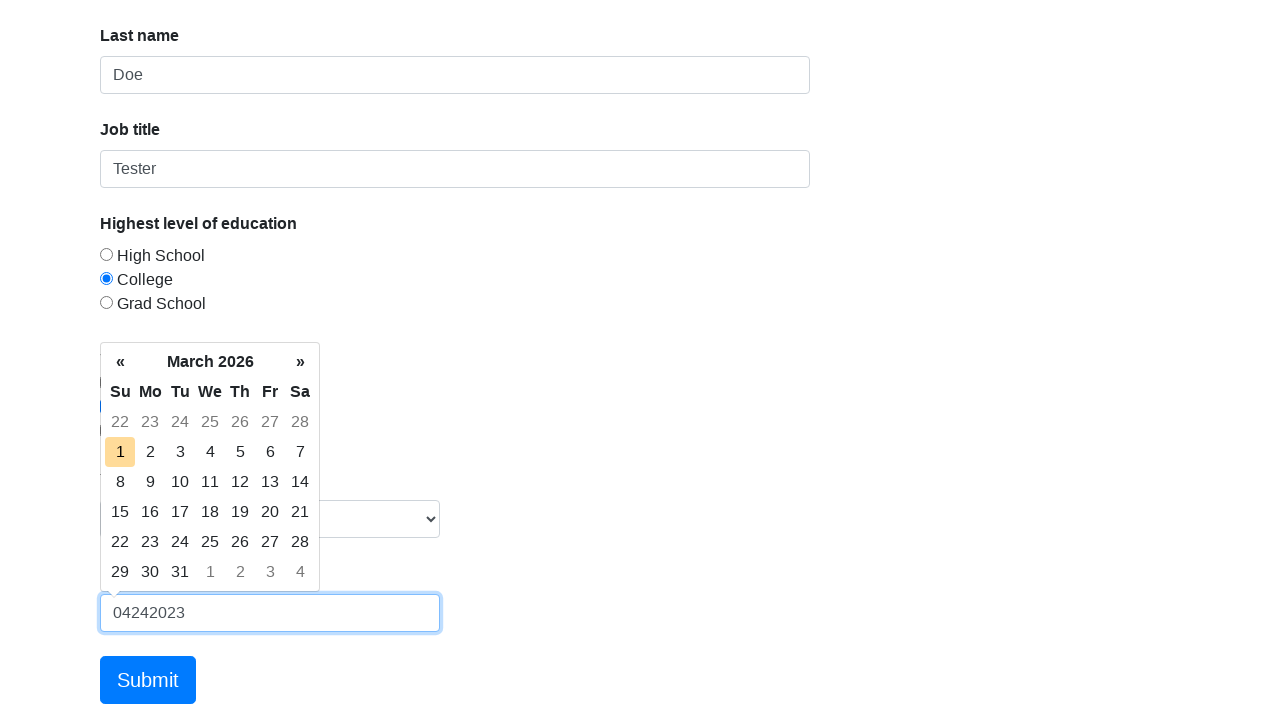

Pressed Tab to confirm date entry
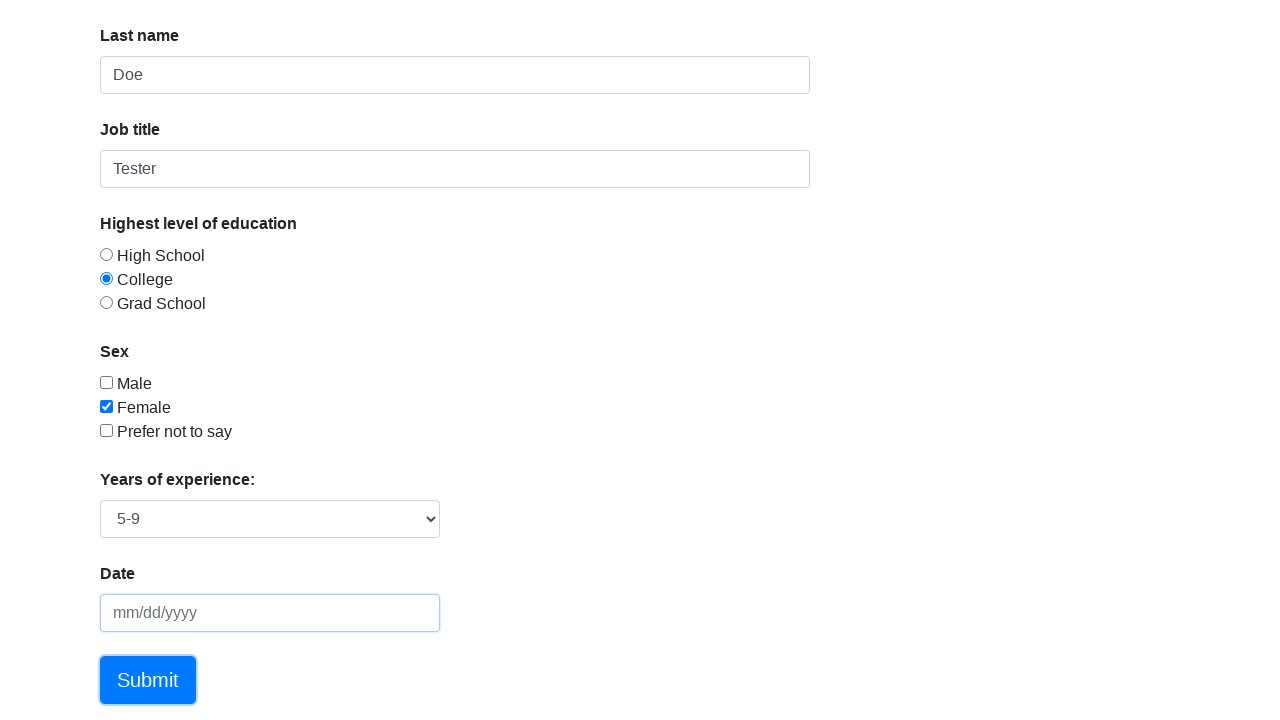

Clicked Submit button to submit the form at (148, 680) on xpath=//a[text()='Submit']
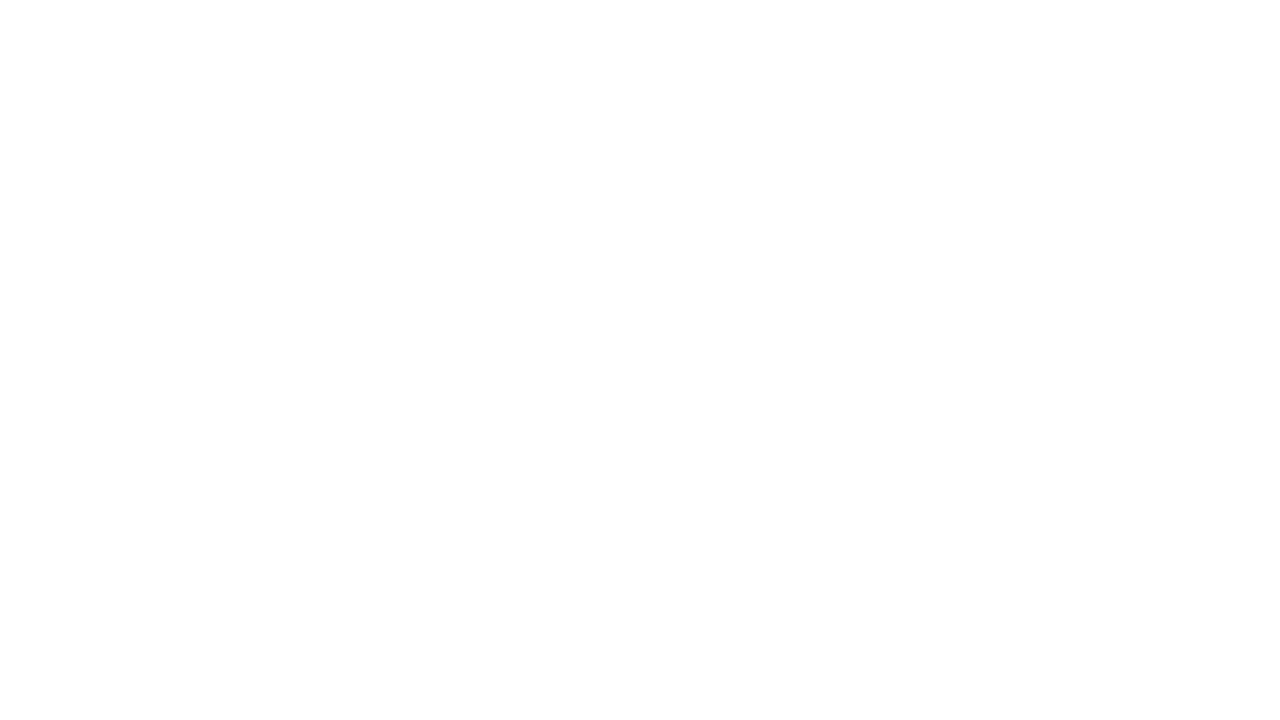

Form submission confirmation message appeared
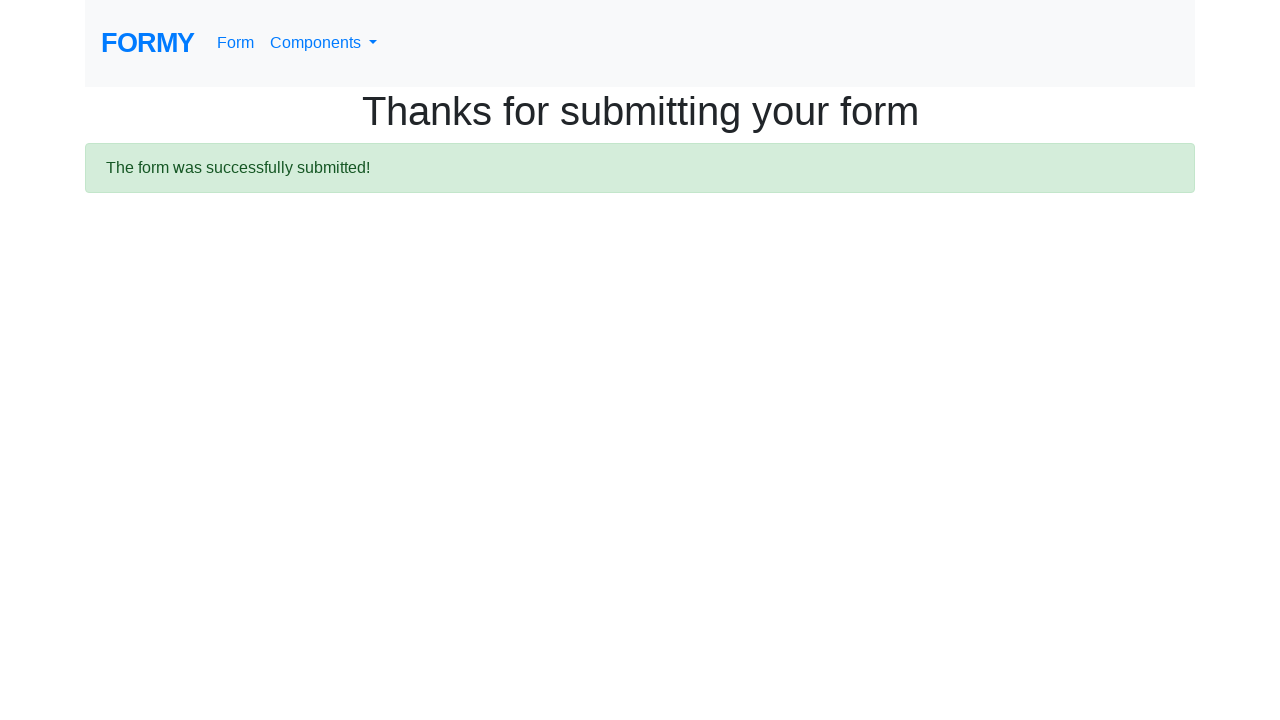

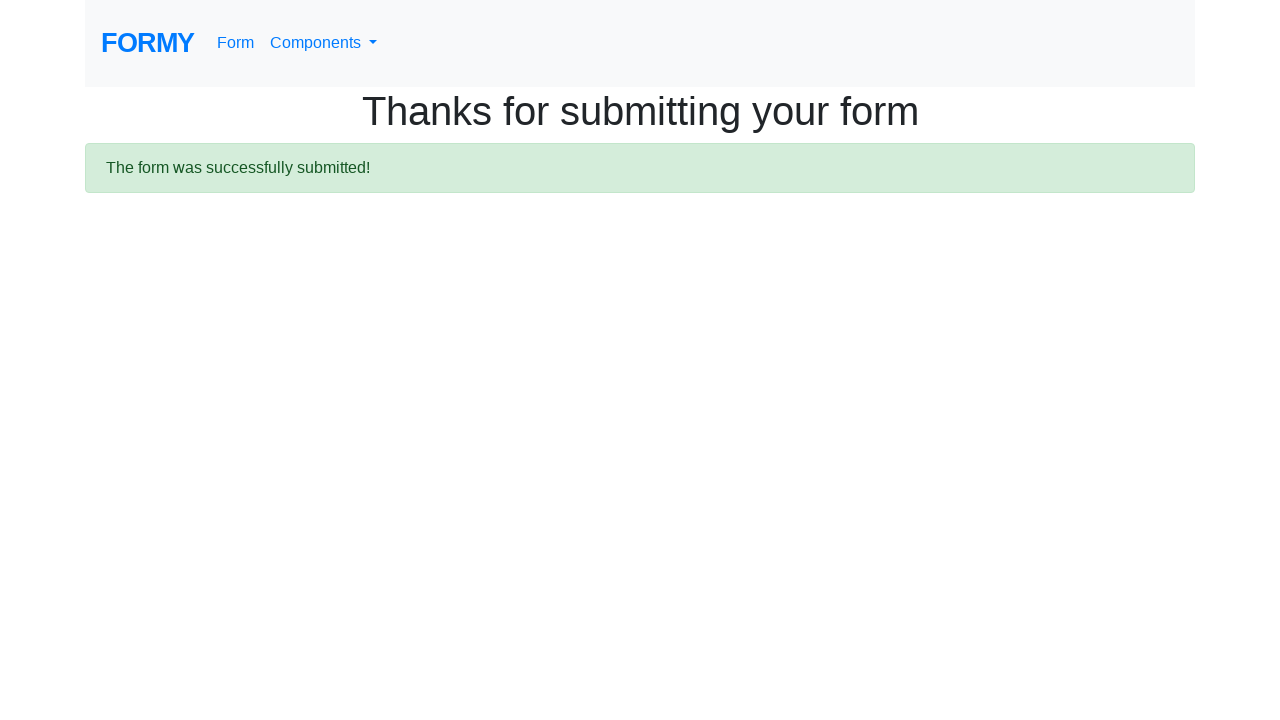